Tests JavaScript prompt functionality by switching to iframe, clicking try button, entering text in prompt alert, and verifying the resulting text

Starting URL: https://www.w3schools.com/js/tryit.asp?filename=tryjs_prompt

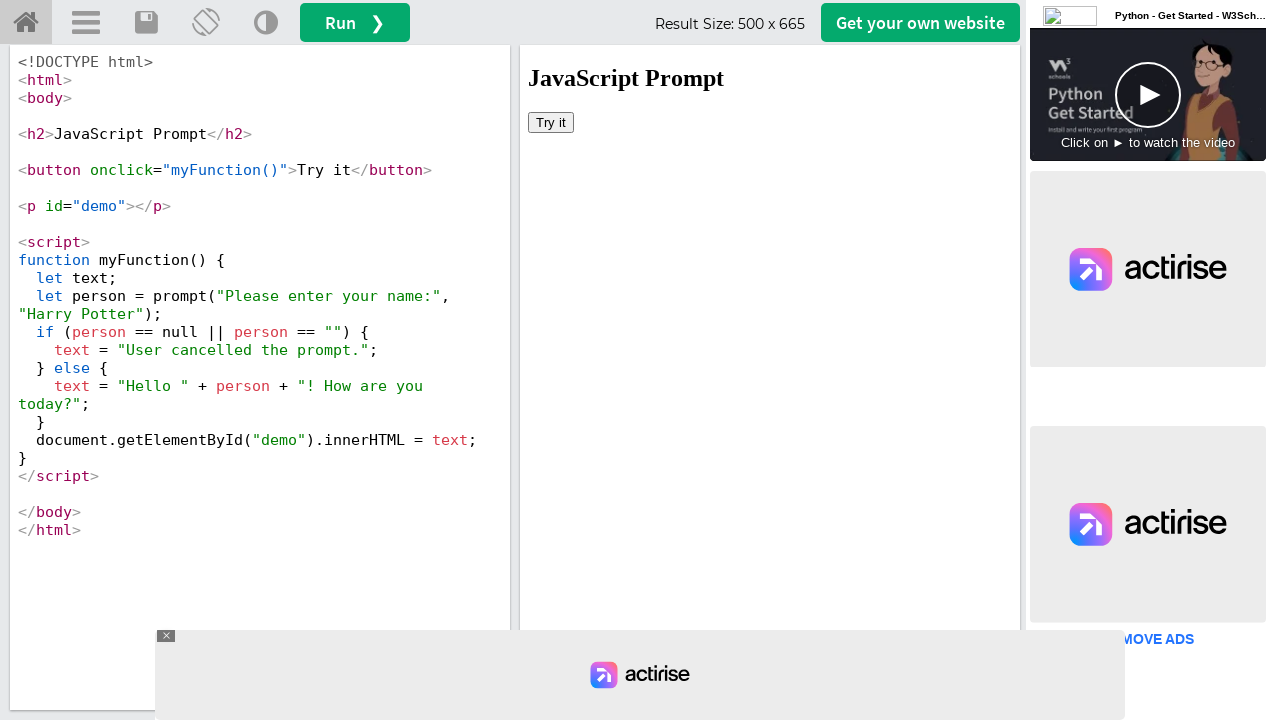

Located iframe with demo content
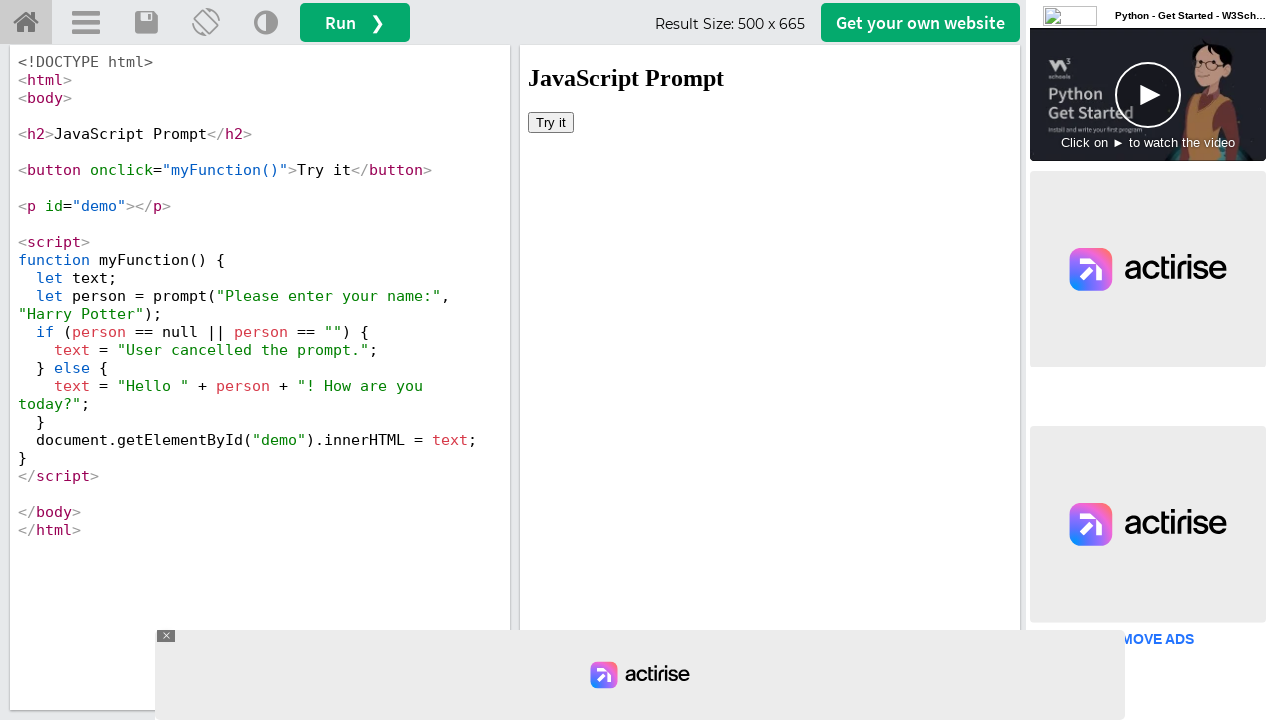

Clicked 'Try it' button in iframe at (551, 122) on iframe#iframeResult >> nth=0 >> internal:control=enter-frame >> xpath=//button[t
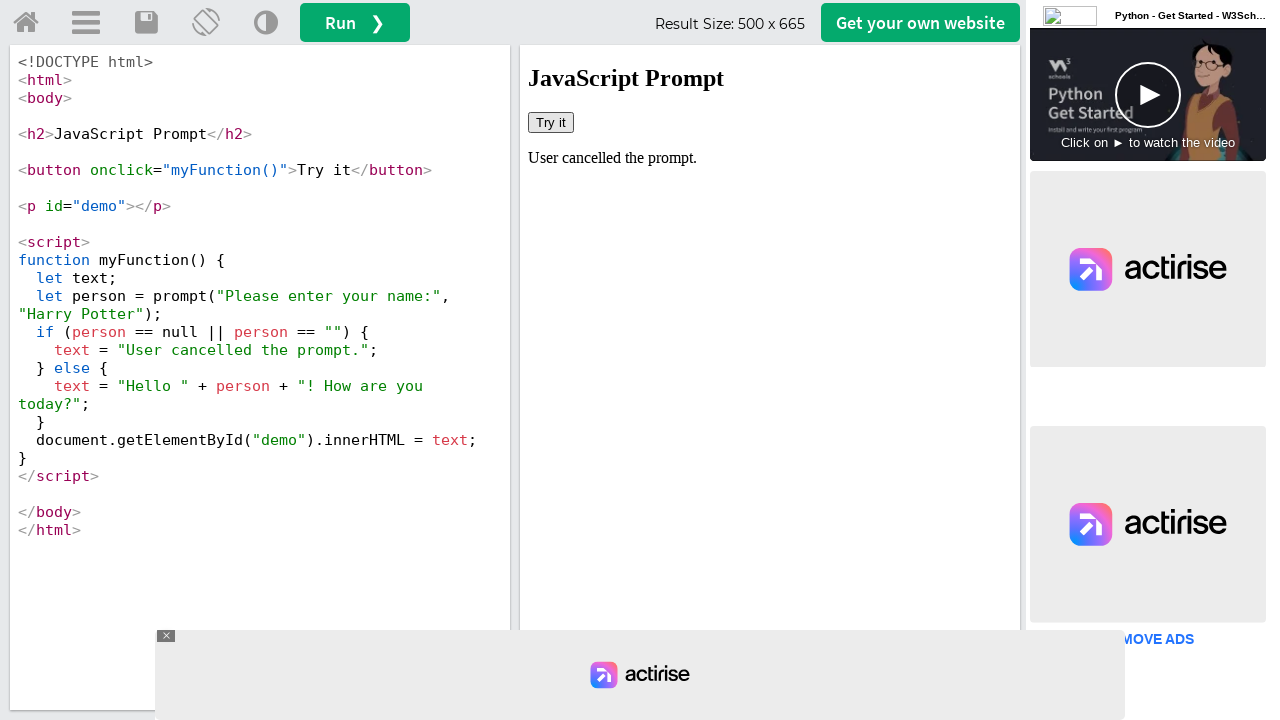

Set up dialog handler to accept prompt with 'Gurkan'
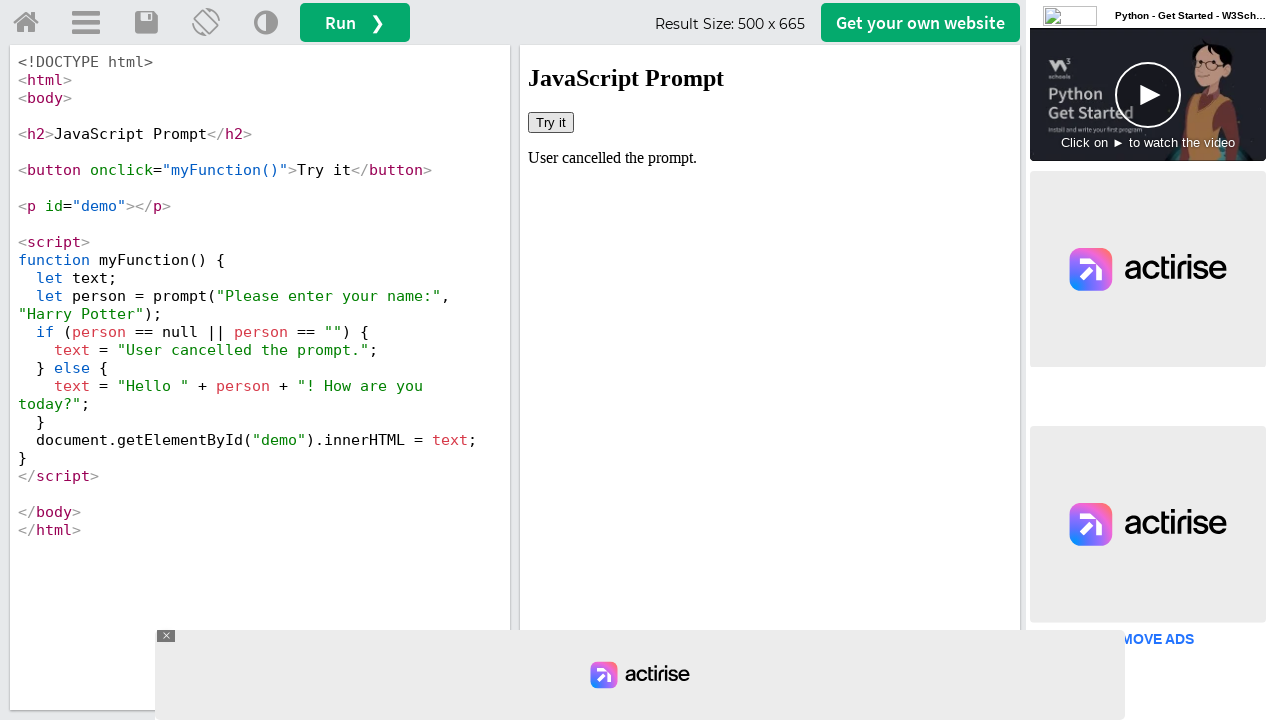

Clicked 'Try it' button again to trigger prompt dialog at (551, 122) on iframe#iframeResult >> nth=0 >> internal:control=enter-frame >> xpath=//button[t
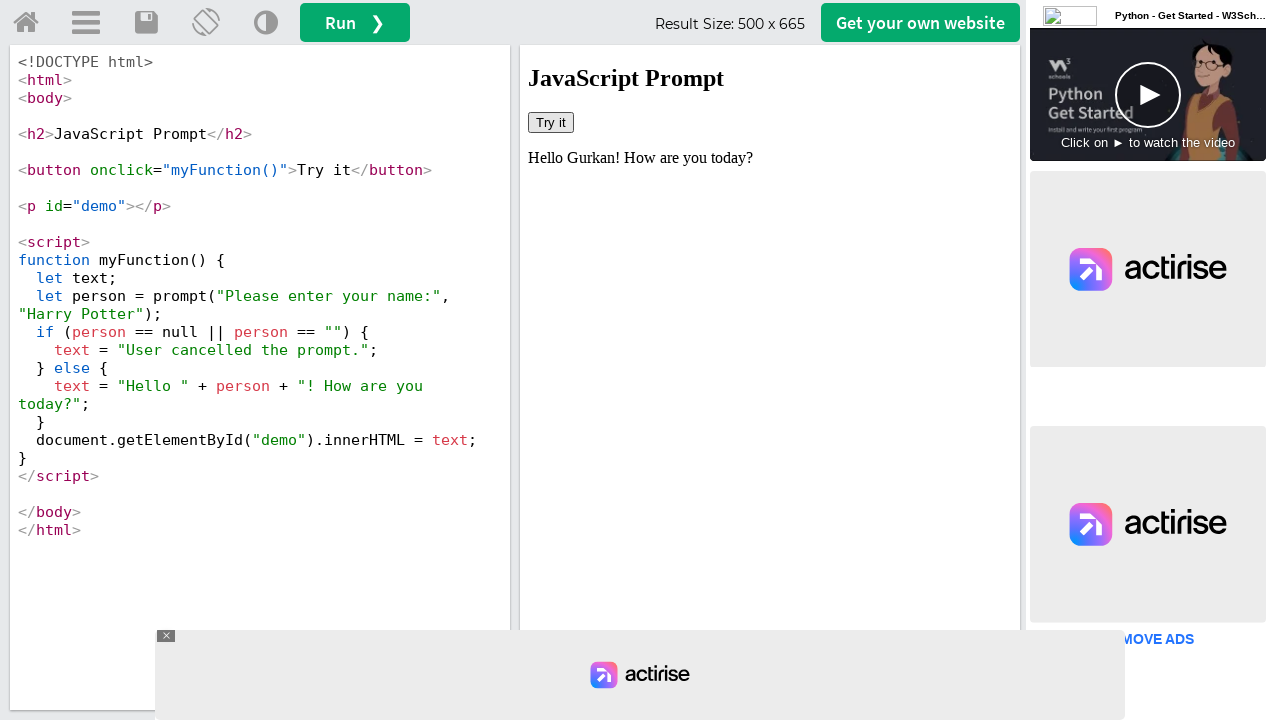

Retrieved demo text content after prompt input
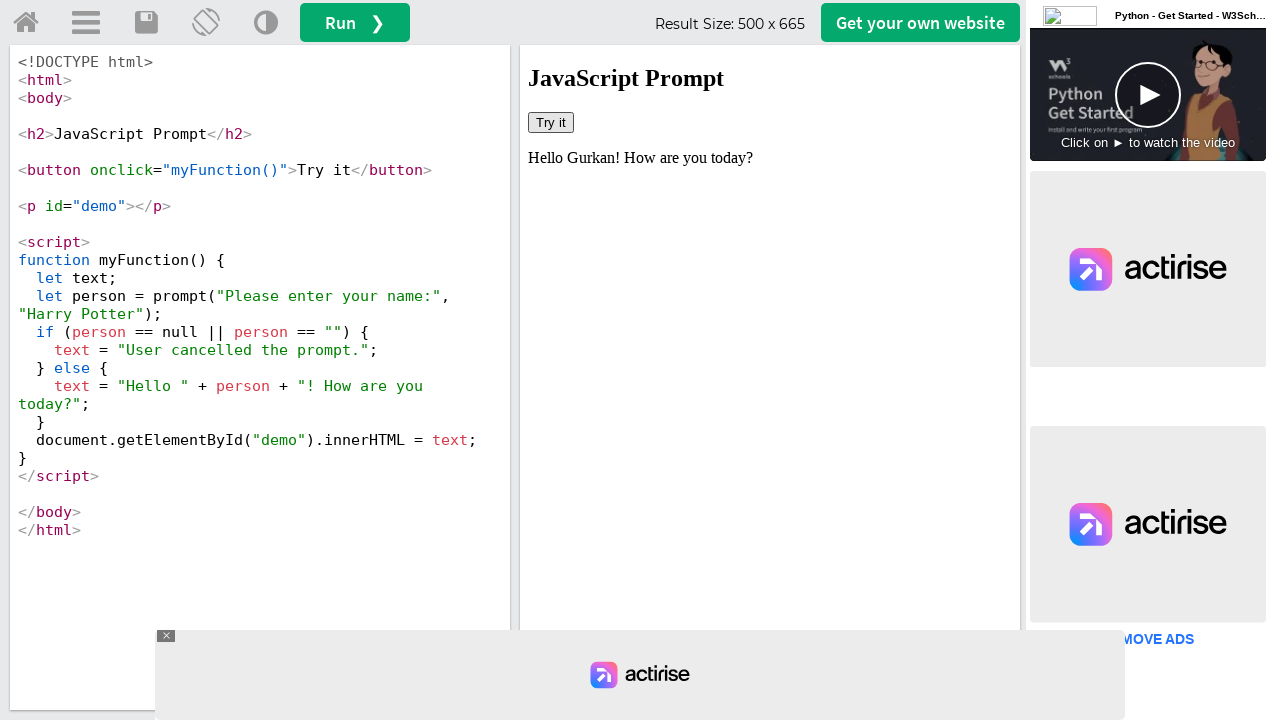

Verified demo text matches expected output 'Hello Gurkan! How are you today?'
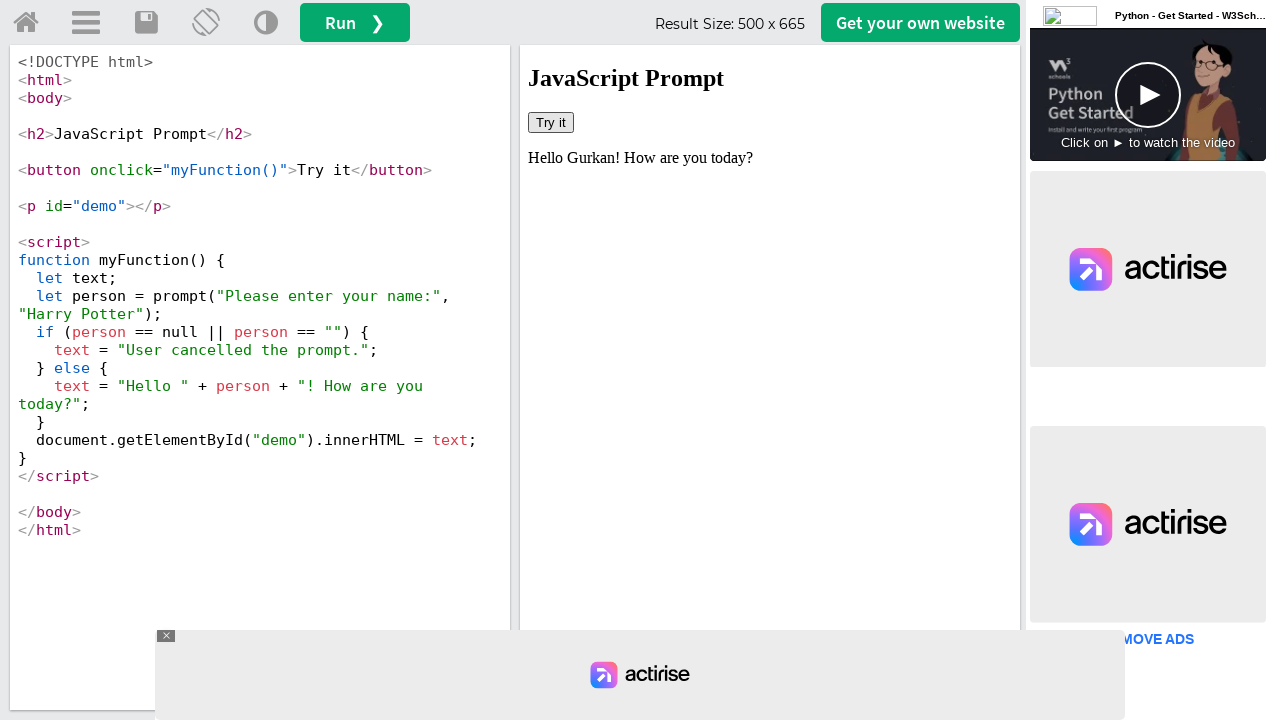

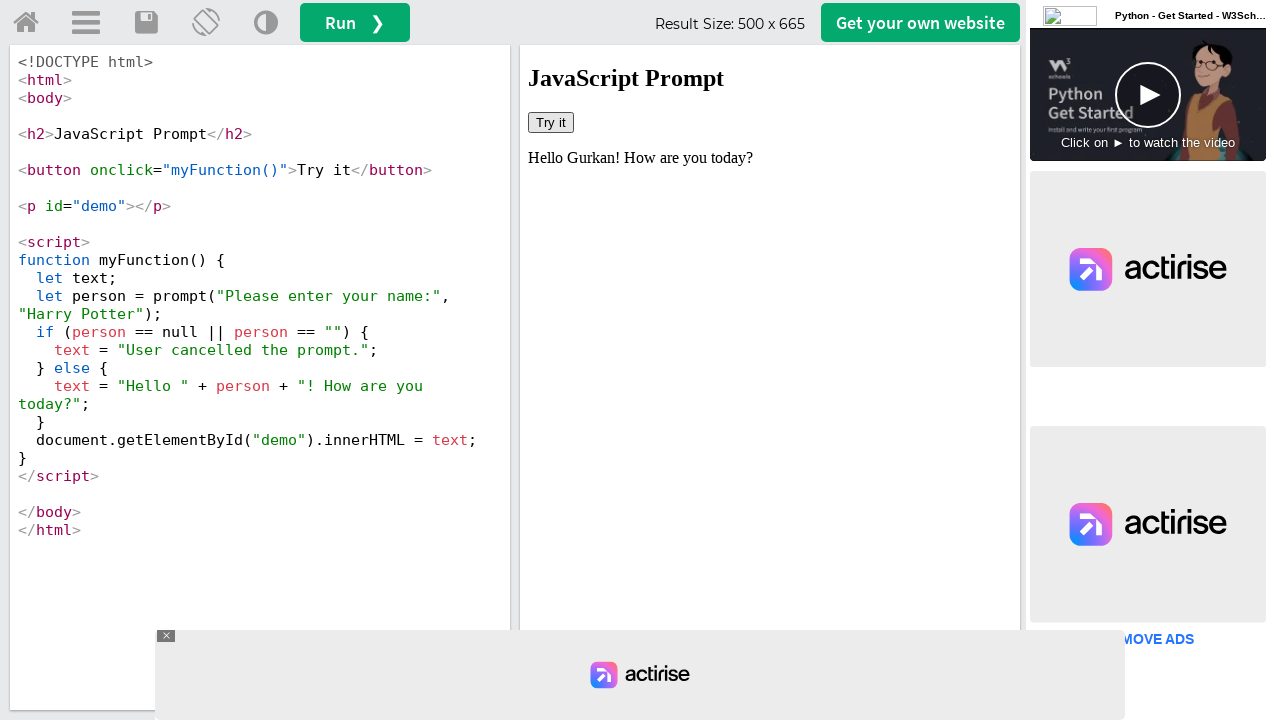